Tests the text box form by filling all input fields (full name, email, current address, permanent address), clicking submit, and verifying the output matches the input data.

Starting URL: https://demoqa.com/text-box

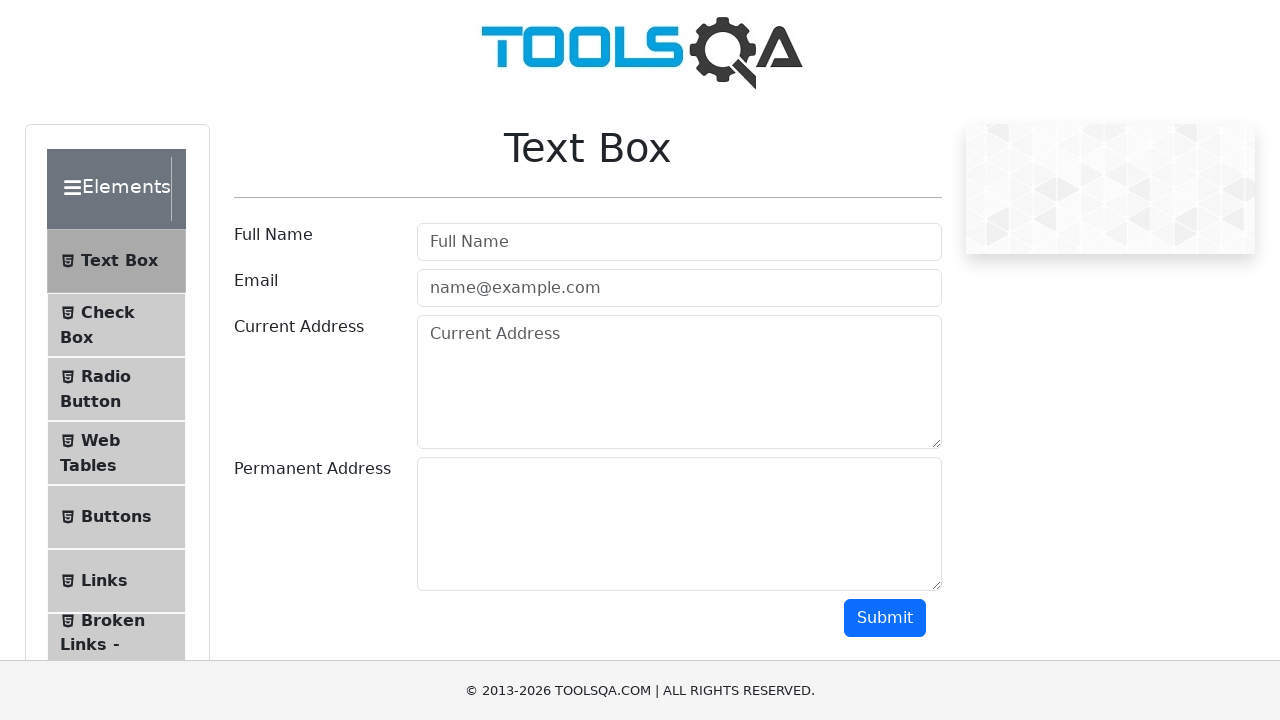

Filled full name field with 'John Smith' on #userName
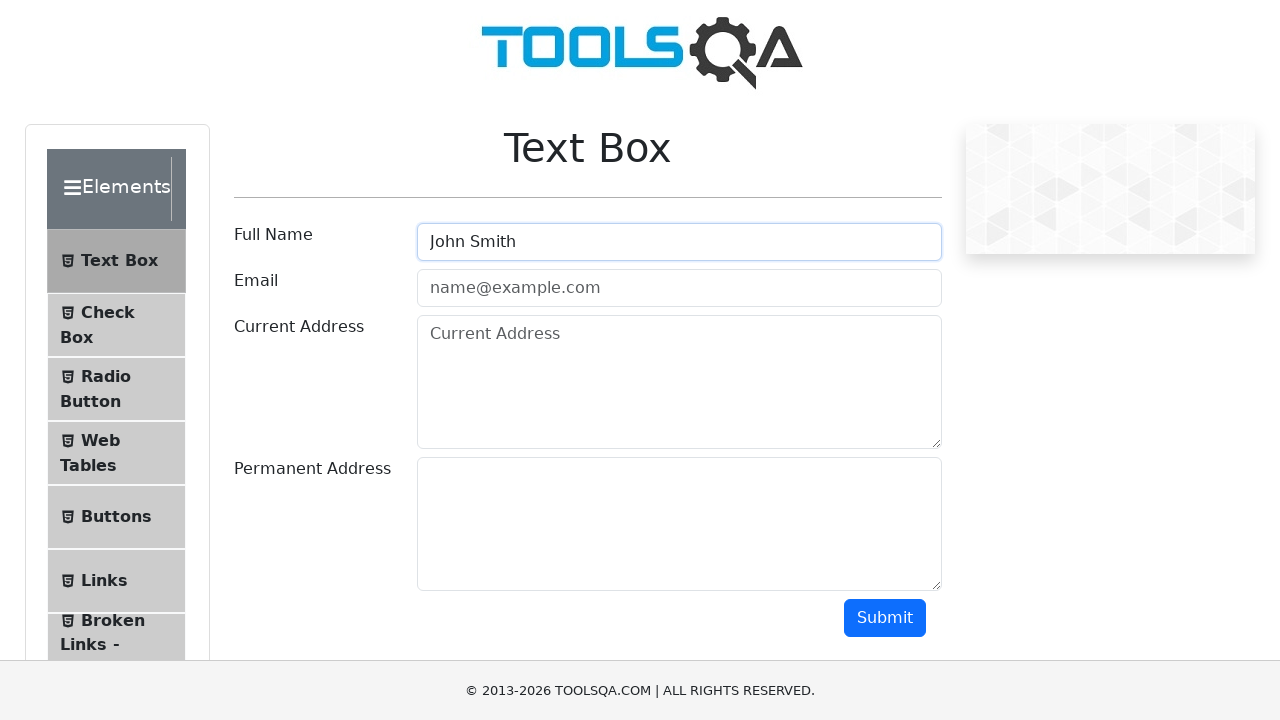

Filled email field with 'john.smith@example.com' on #userEmail
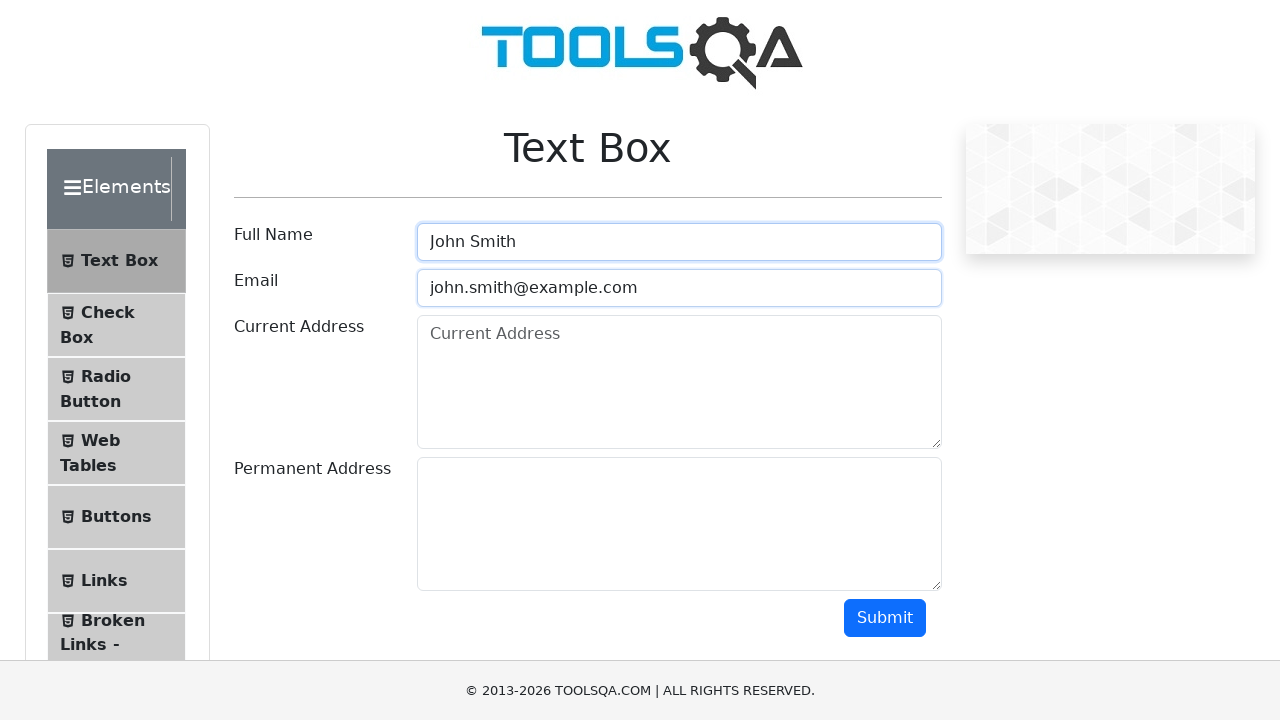

Filled current address field with '123 Main Street, New York, NY 10001' on #currentAddress
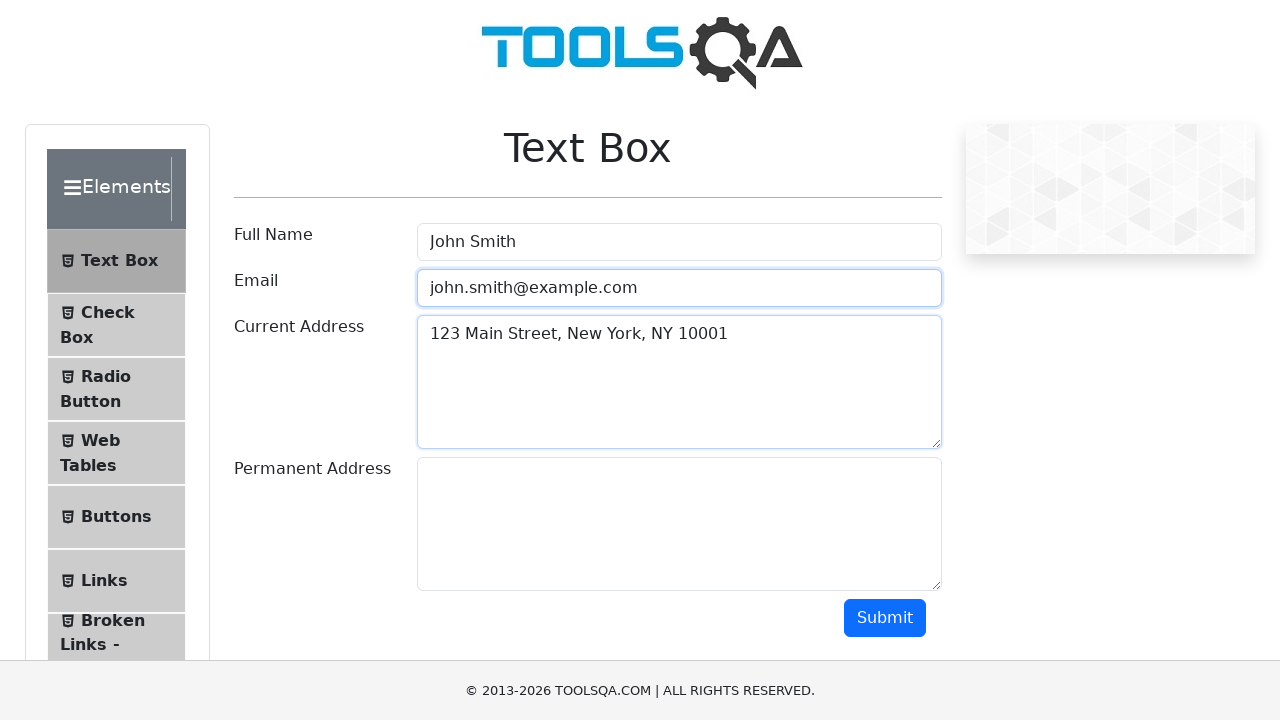

Filled permanent address field with '456 Oak Avenue, Los Angeles, CA 90001' on #permanentAddress
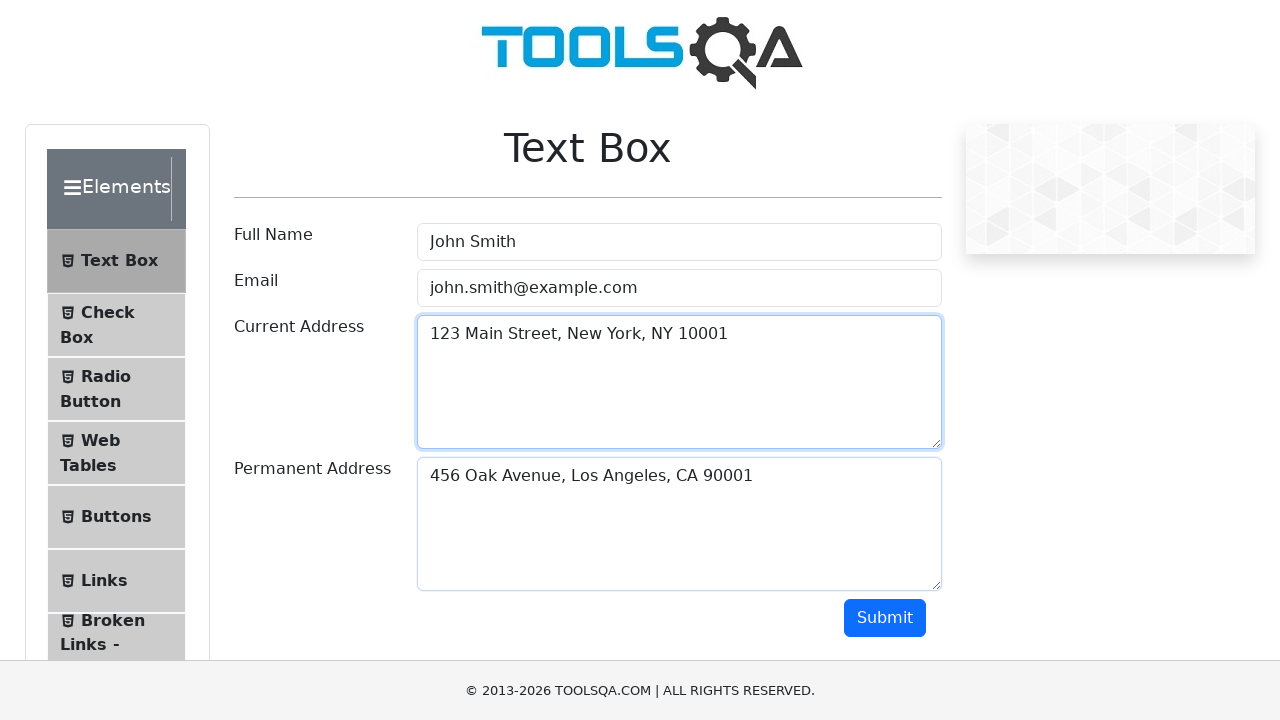

Clicked submit button at (885, 618) on #submit
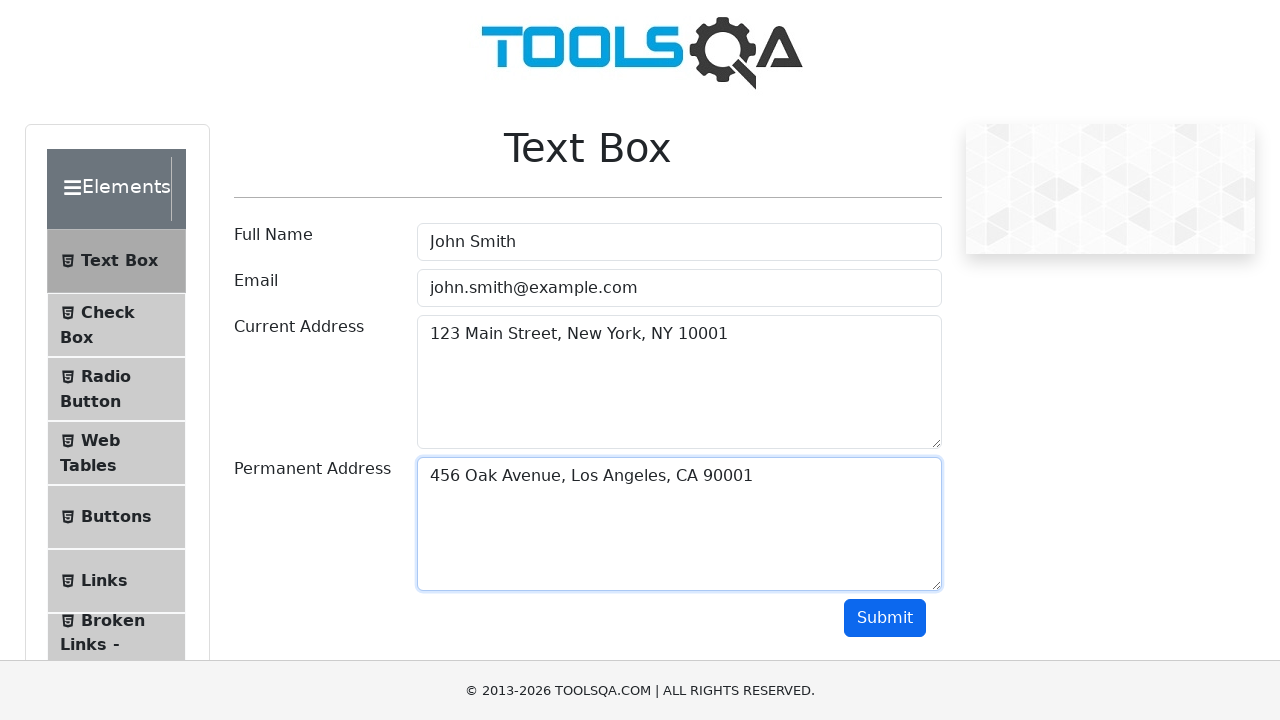

Output section appeared after form submission
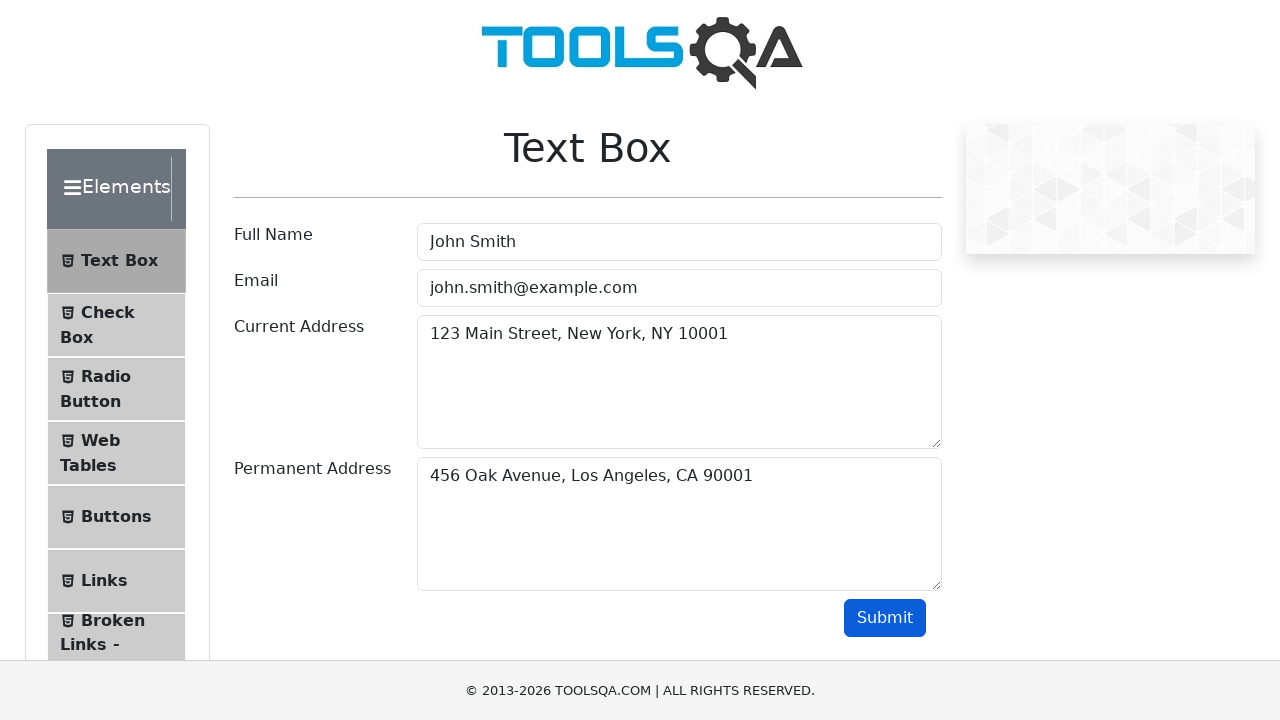

Name output field is visible
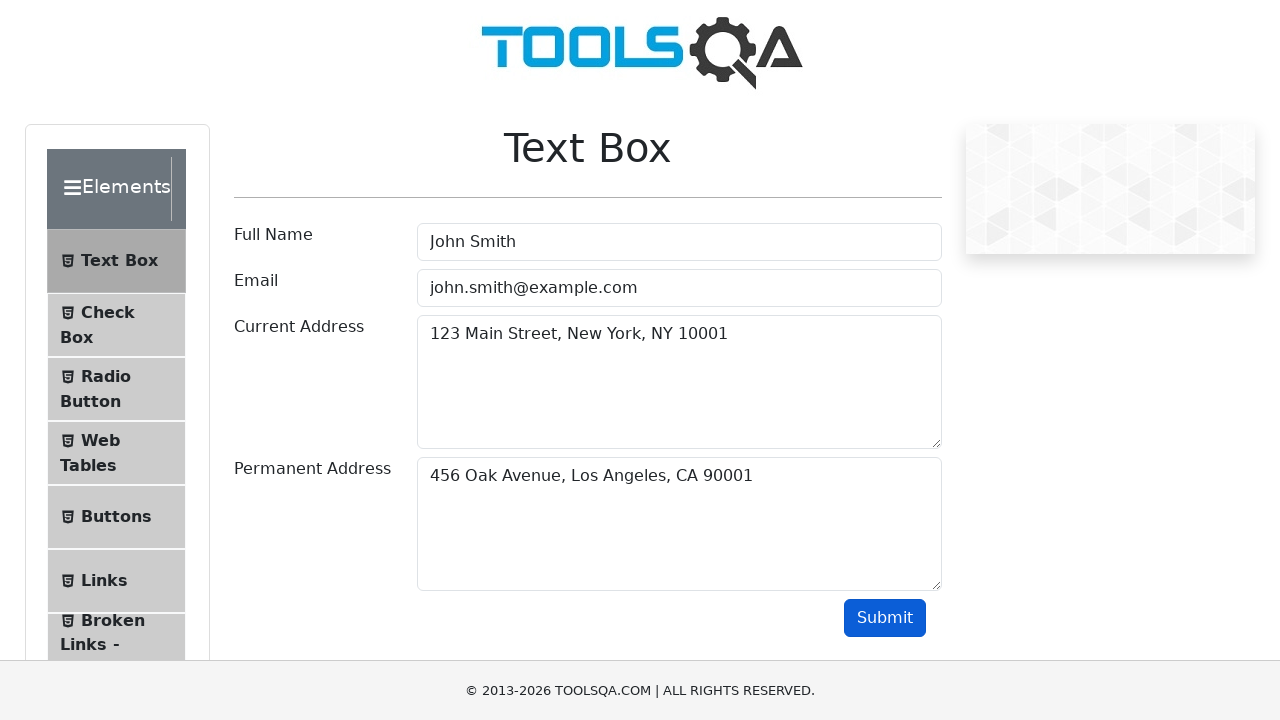

Email output field is visible
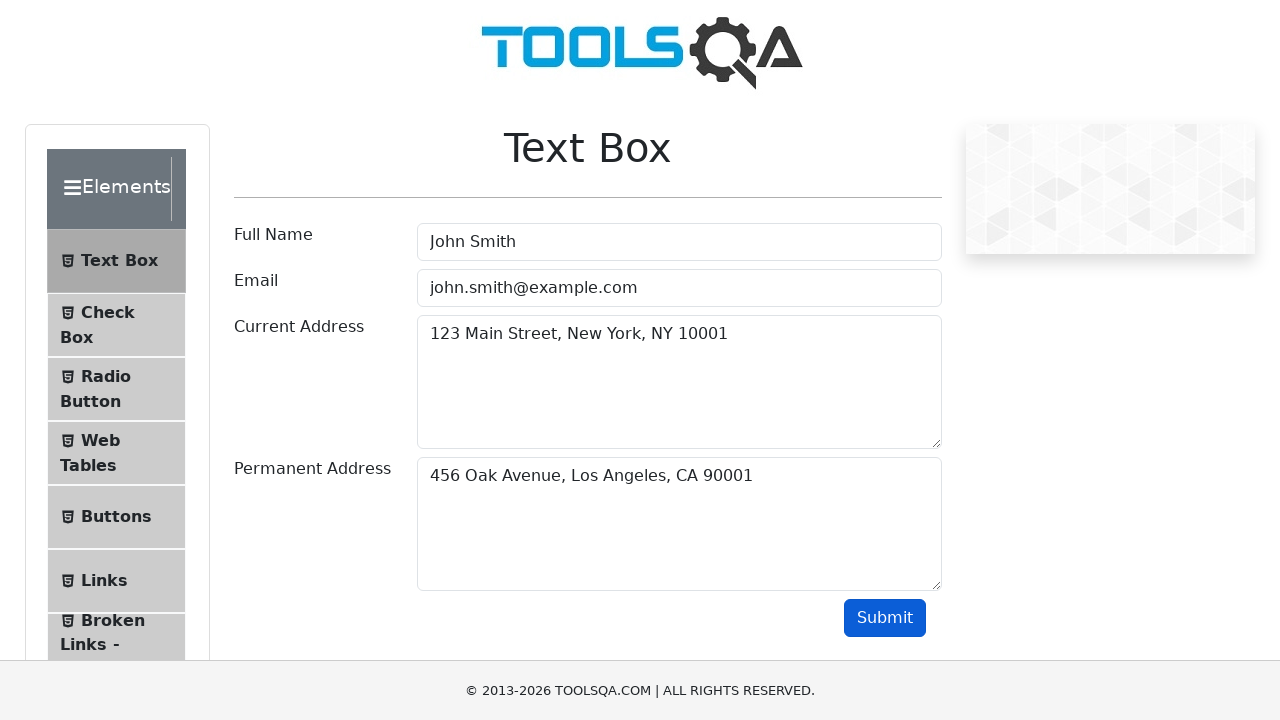

Current address output field is visible
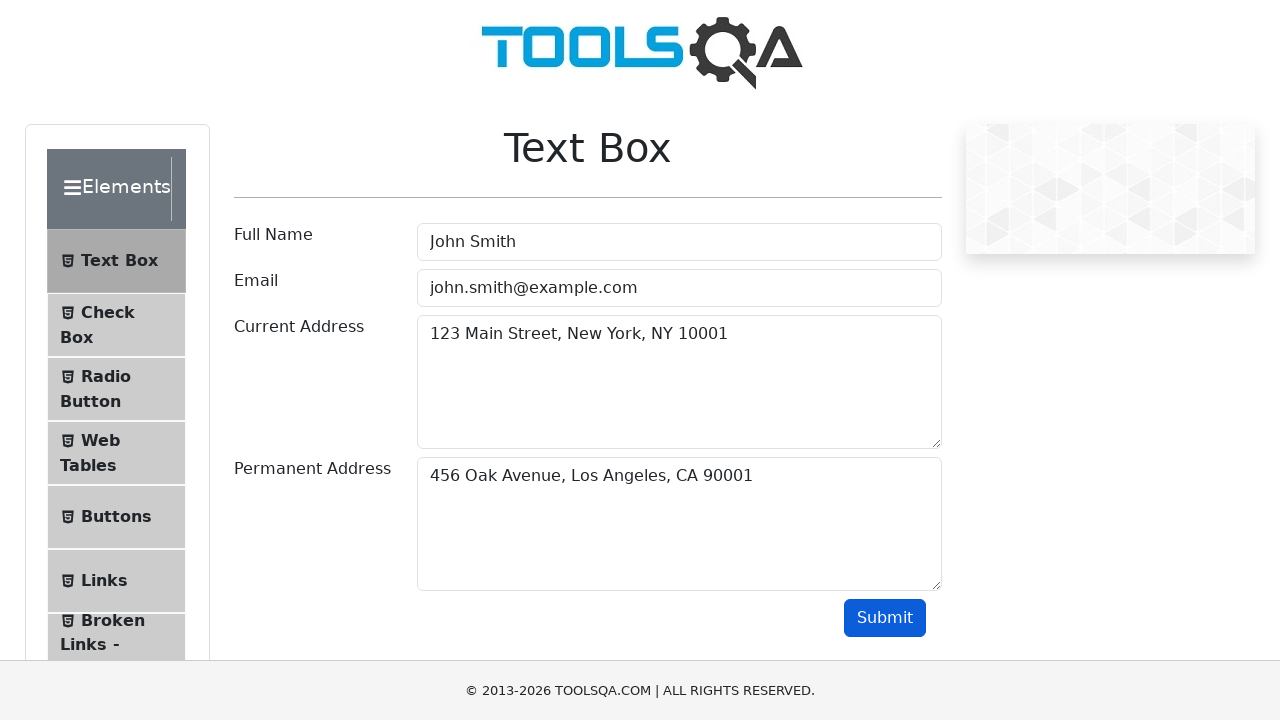

Permanent address output field is visible
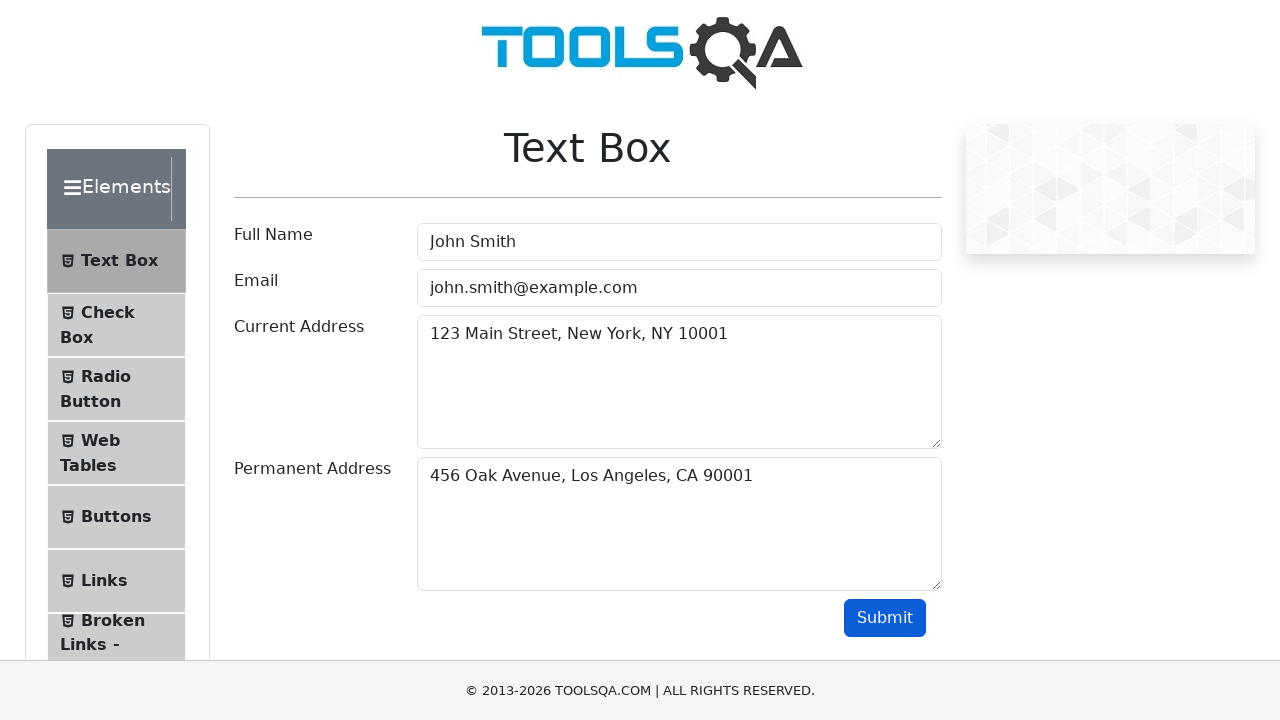

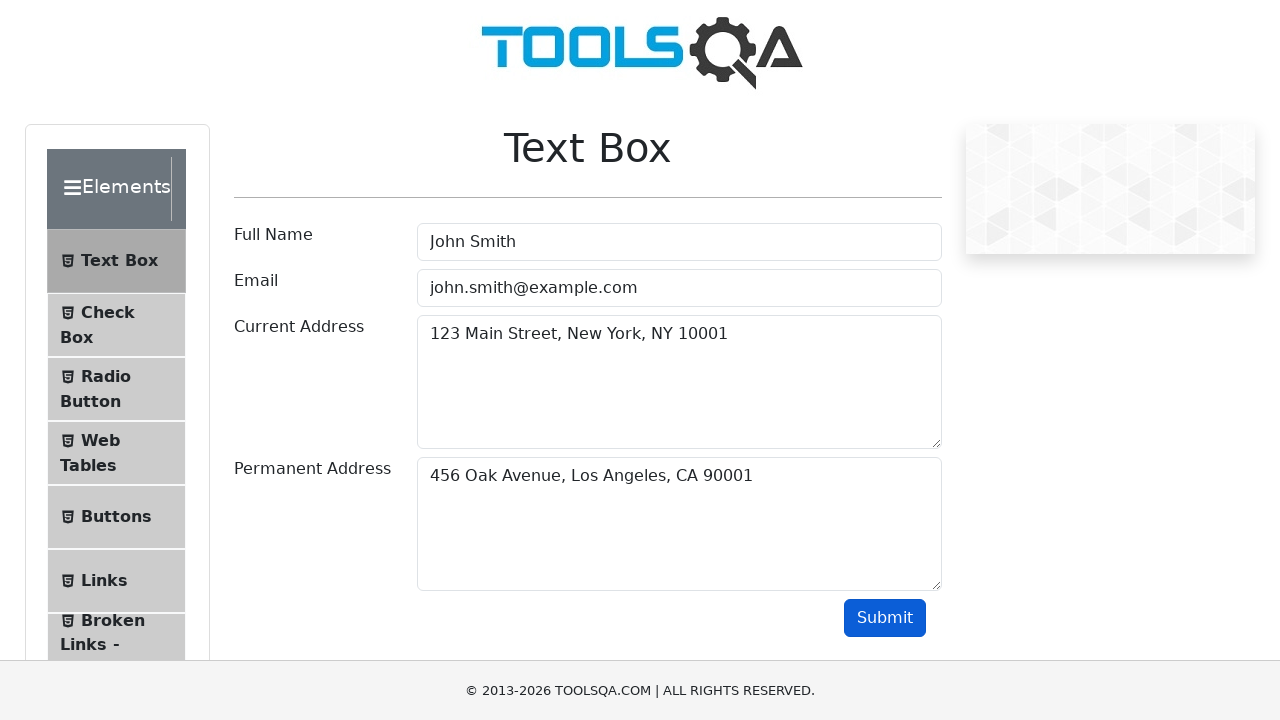